Navigates to DemoQA Elements page and clicks on the checkbox menu item

Starting URL: https://demoqa.com/elements

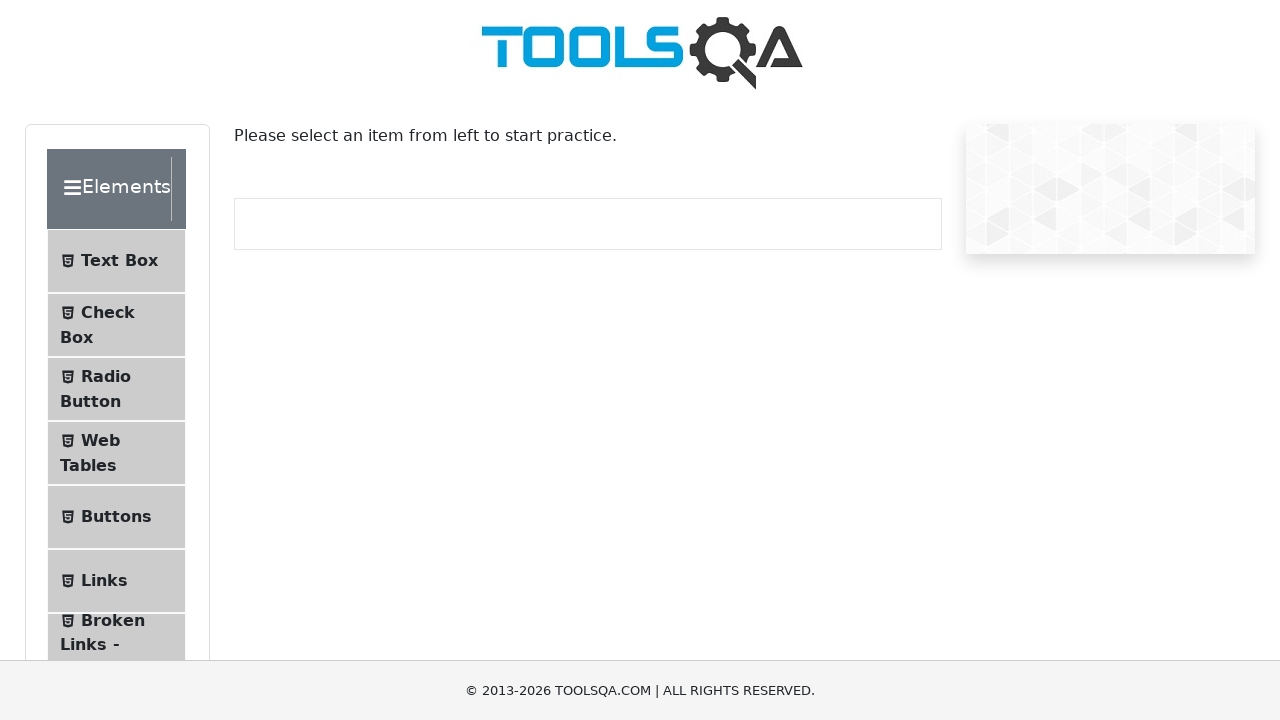

Navigated to DemoQA Elements page
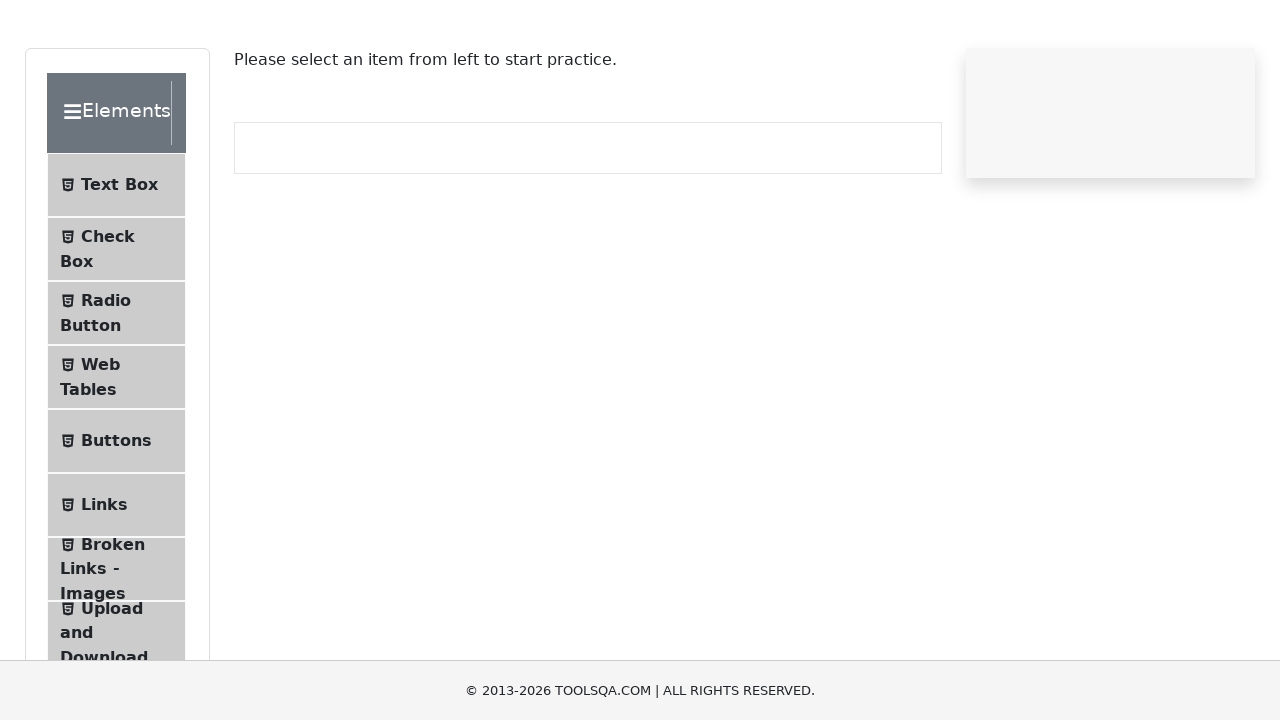

Clicked on checkbox menu item at (116, 325) on li#item-1
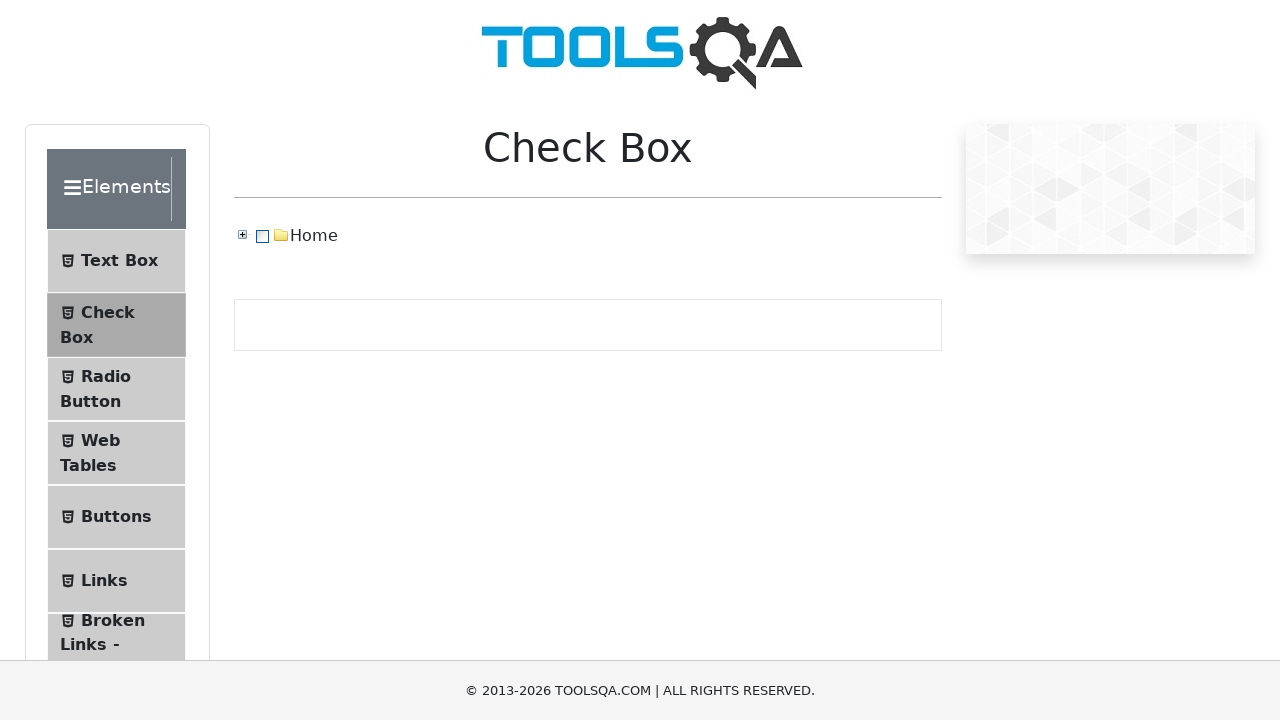

Checkbox page loaded successfully
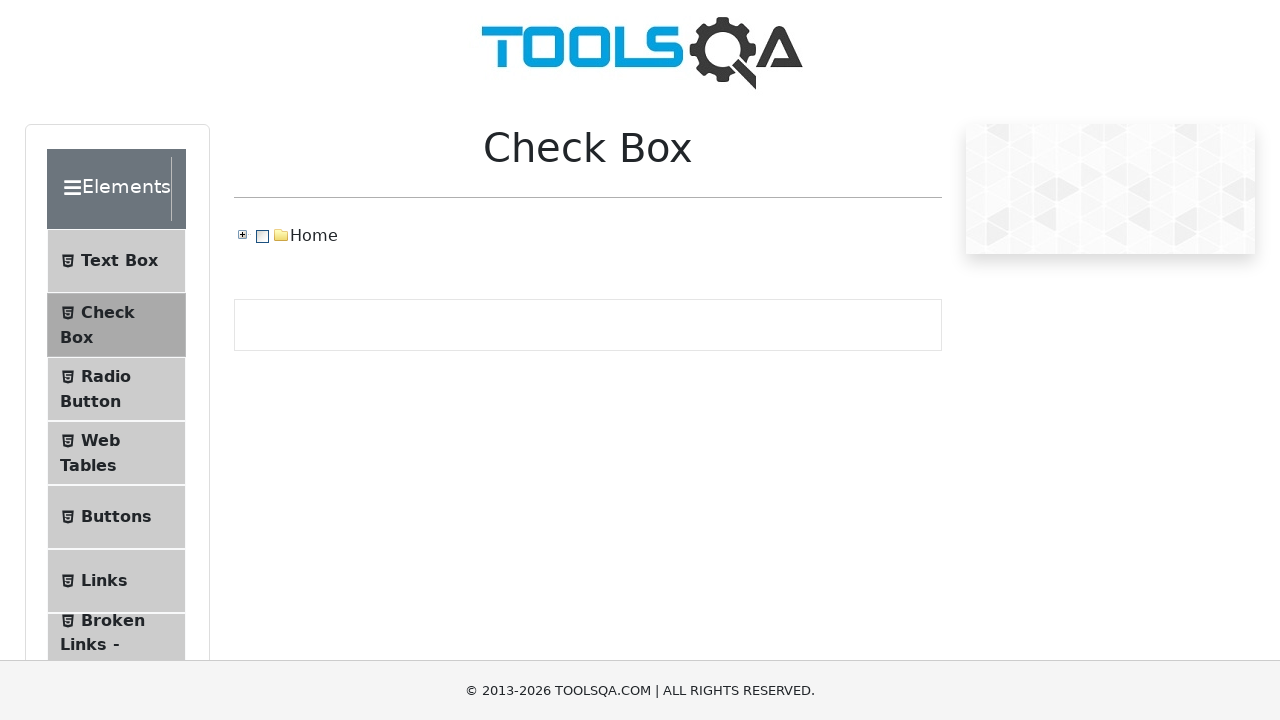

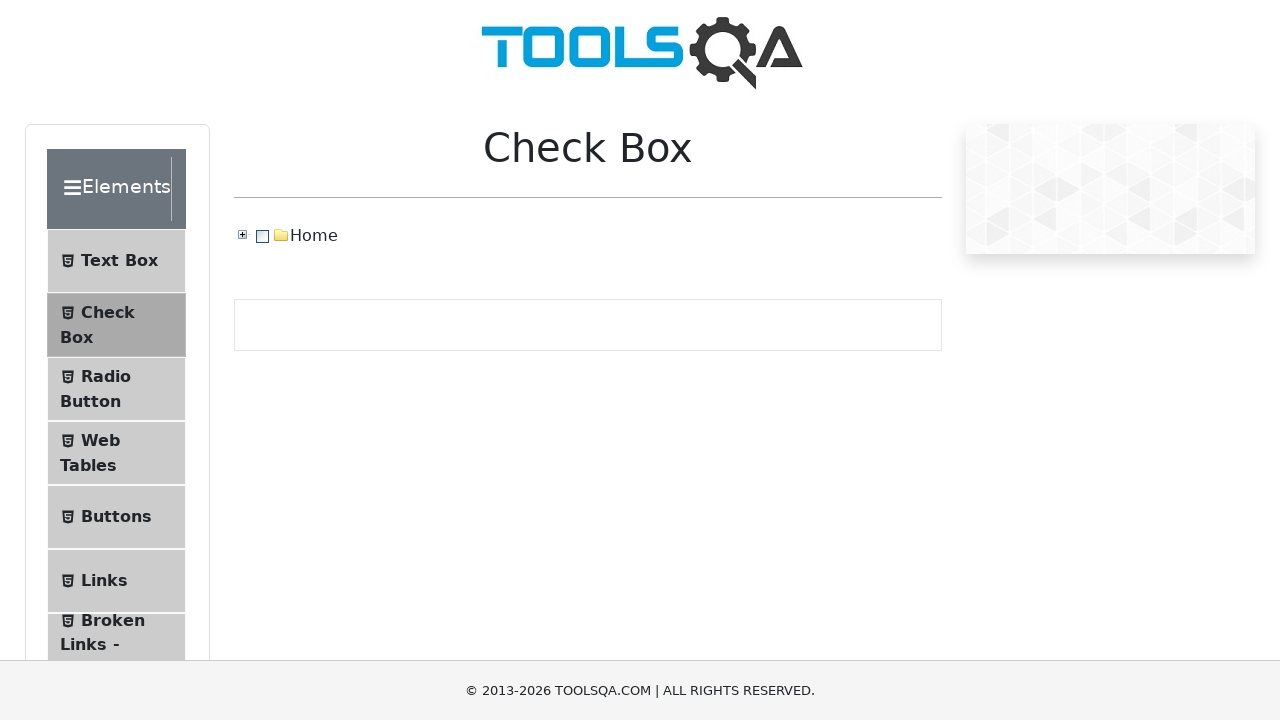